Tests that todo data persists after page reload.

Starting URL: https://demo.playwright.dev/todomvc

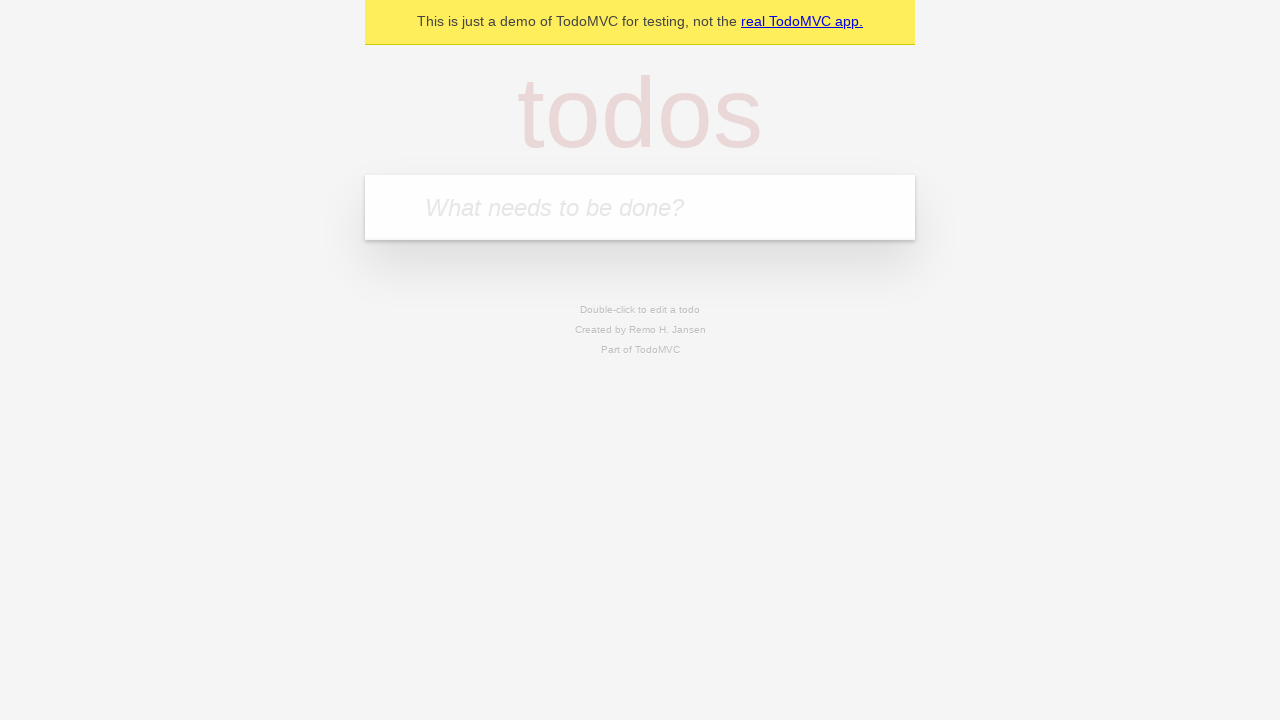

Filled todo input with 'buy some cheese' on internal:attr=[placeholder="What needs to be done?"i]
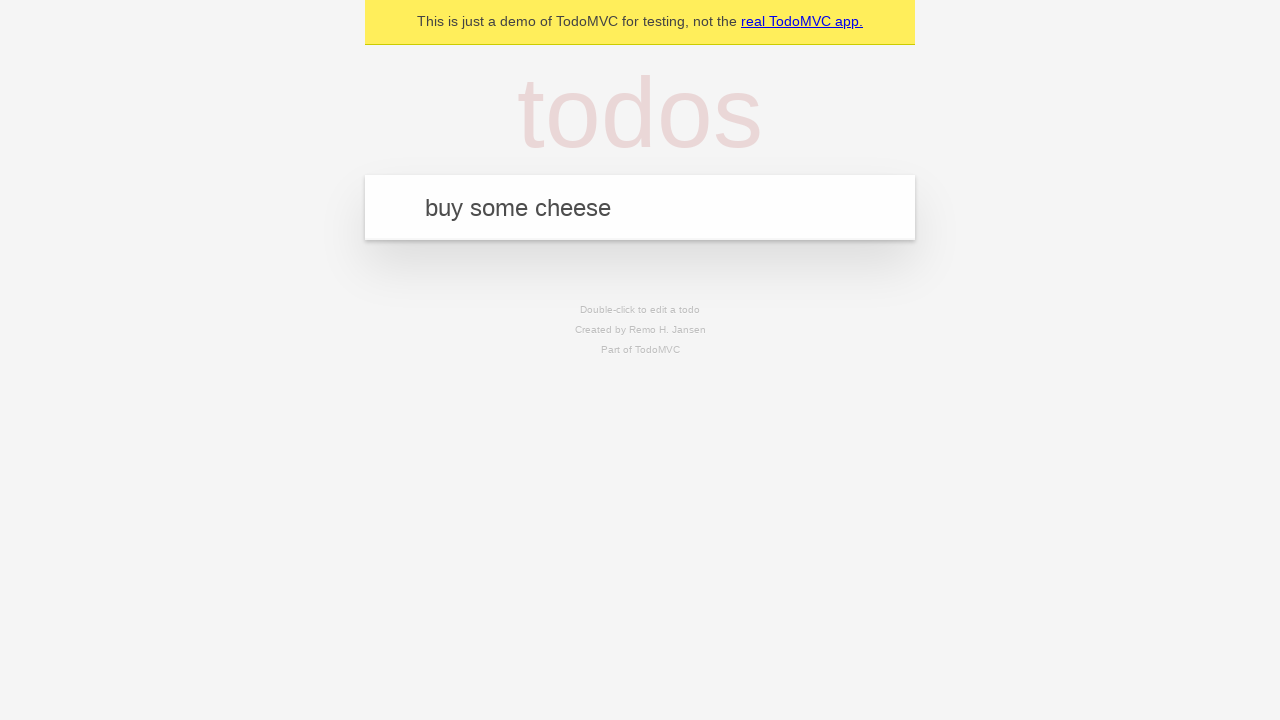

Pressed Enter to create first todo on internal:attr=[placeholder="What needs to be done?"i]
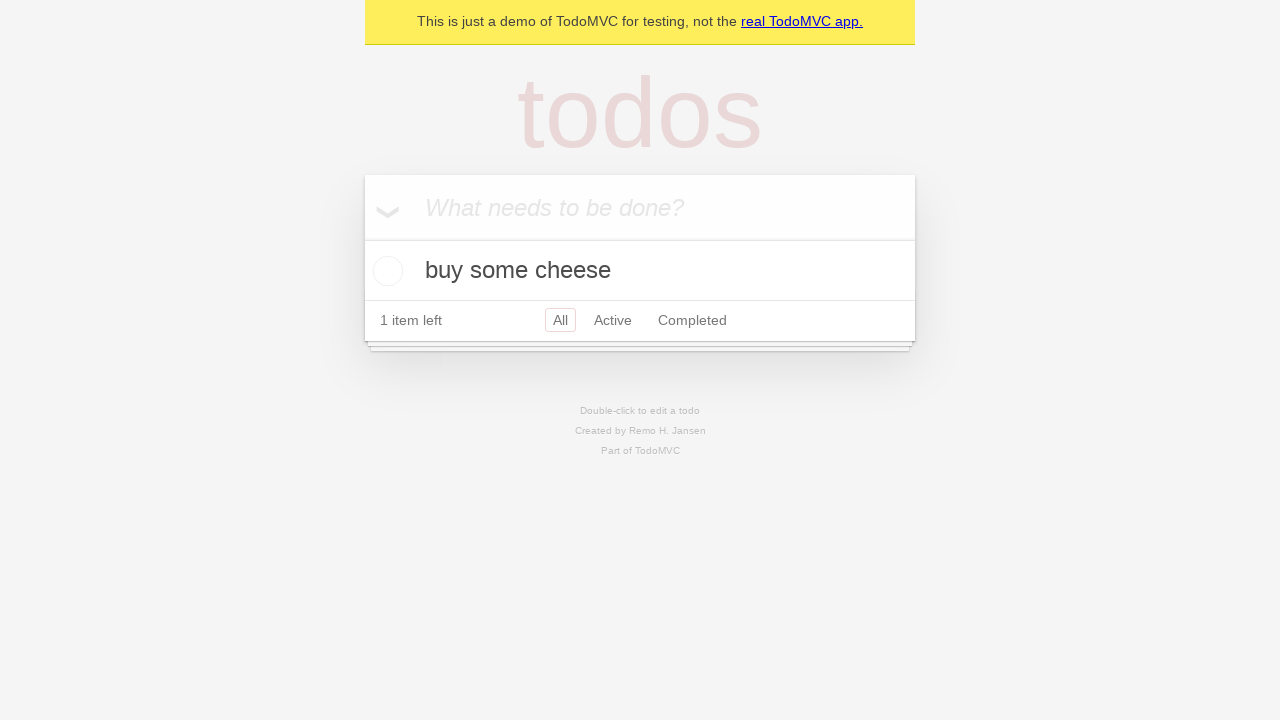

Filled todo input with 'feed the cat' on internal:attr=[placeholder="What needs to be done?"i]
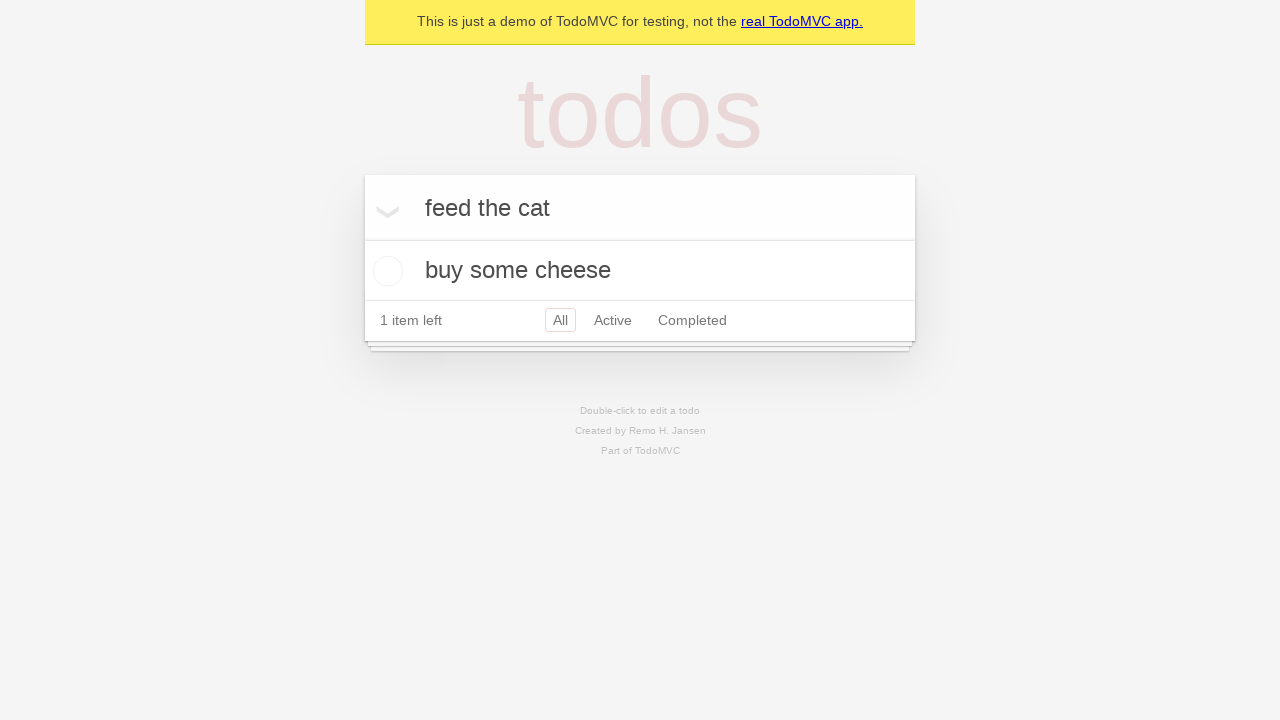

Pressed Enter to create second todo on internal:attr=[placeholder="What needs to be done?"i]
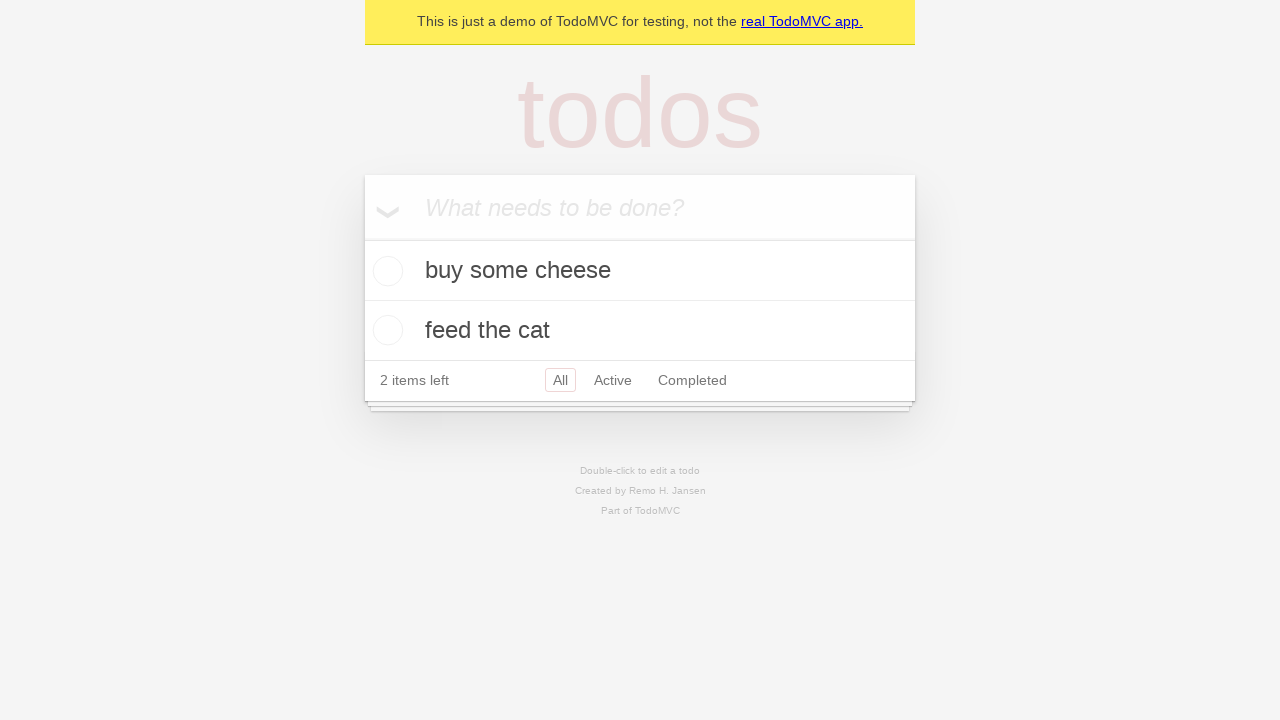

Checked the first todo item at (385, 271) on internal:testid=[data-testid="todo-item"s] >> nth=0 >> internal:role=checkbox
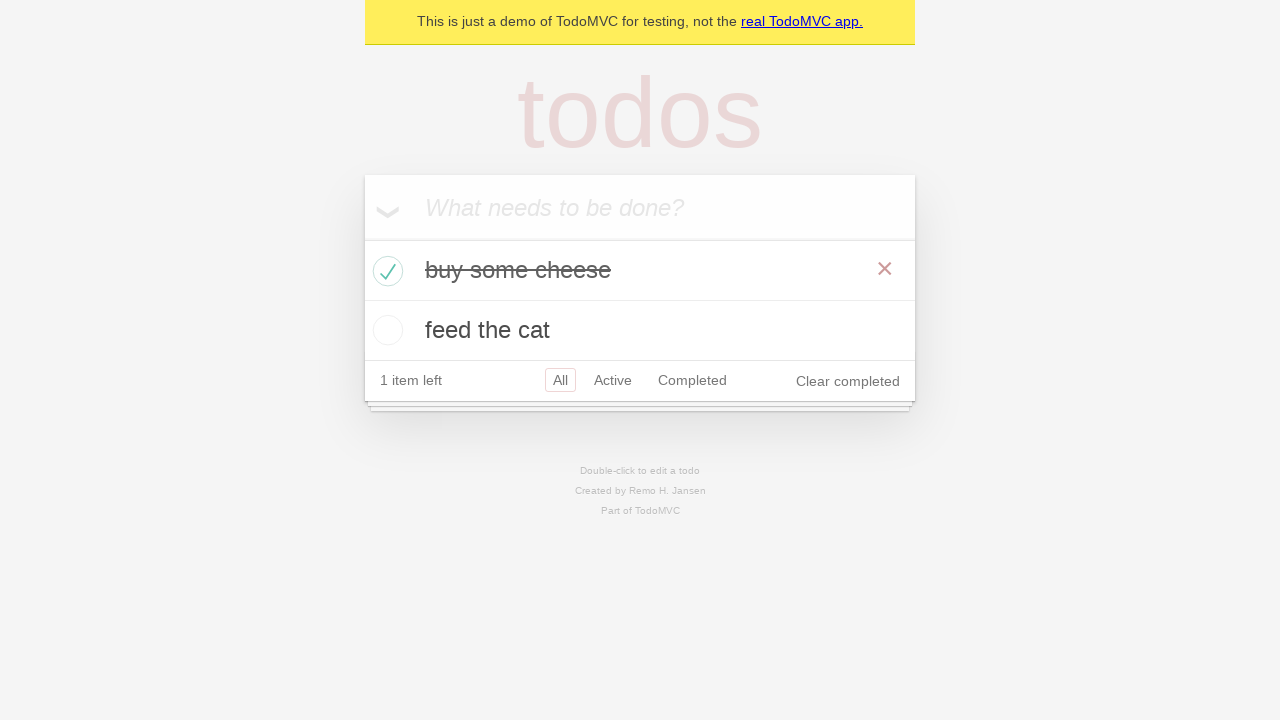

Reloaded the page to test data persistence
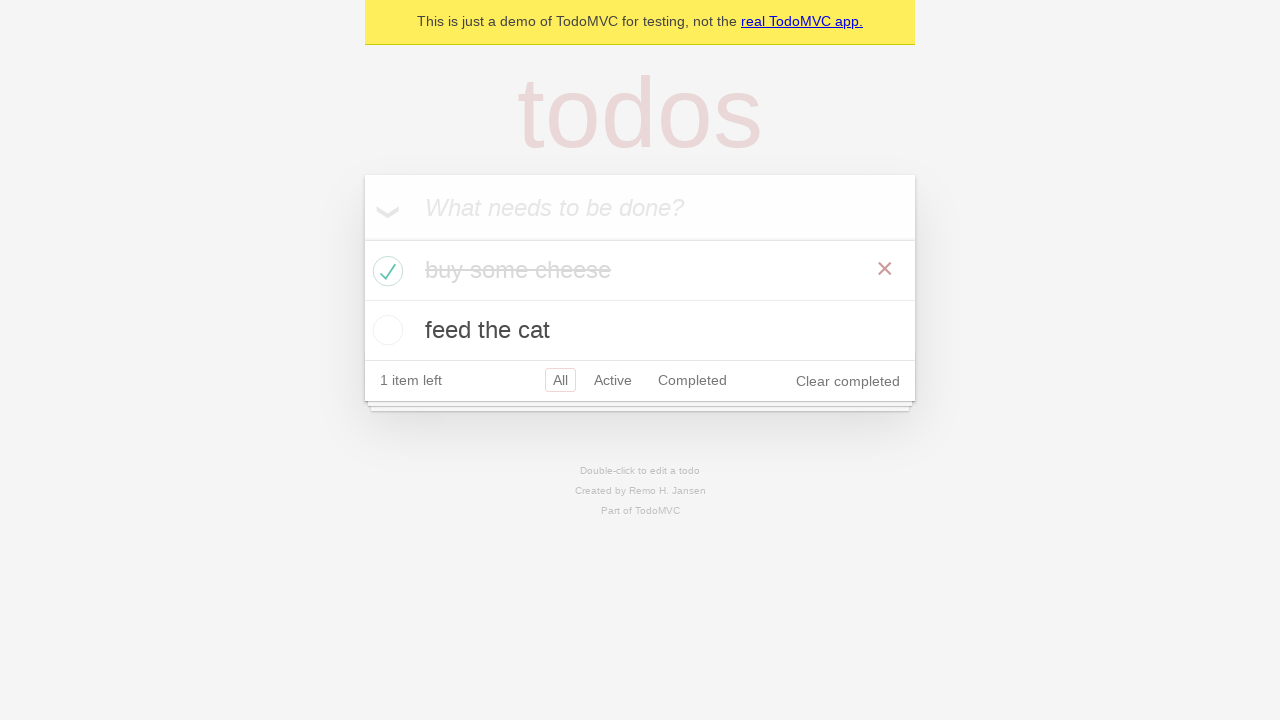

Verified todos loaded after page reload
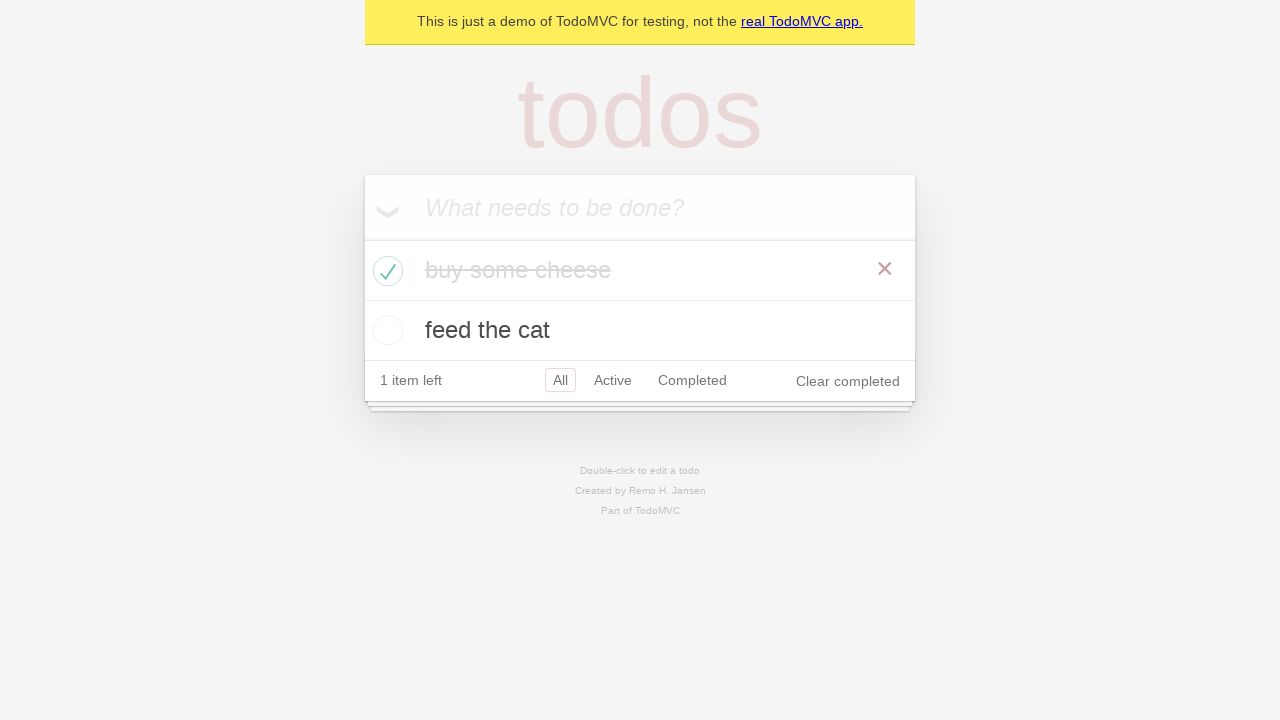

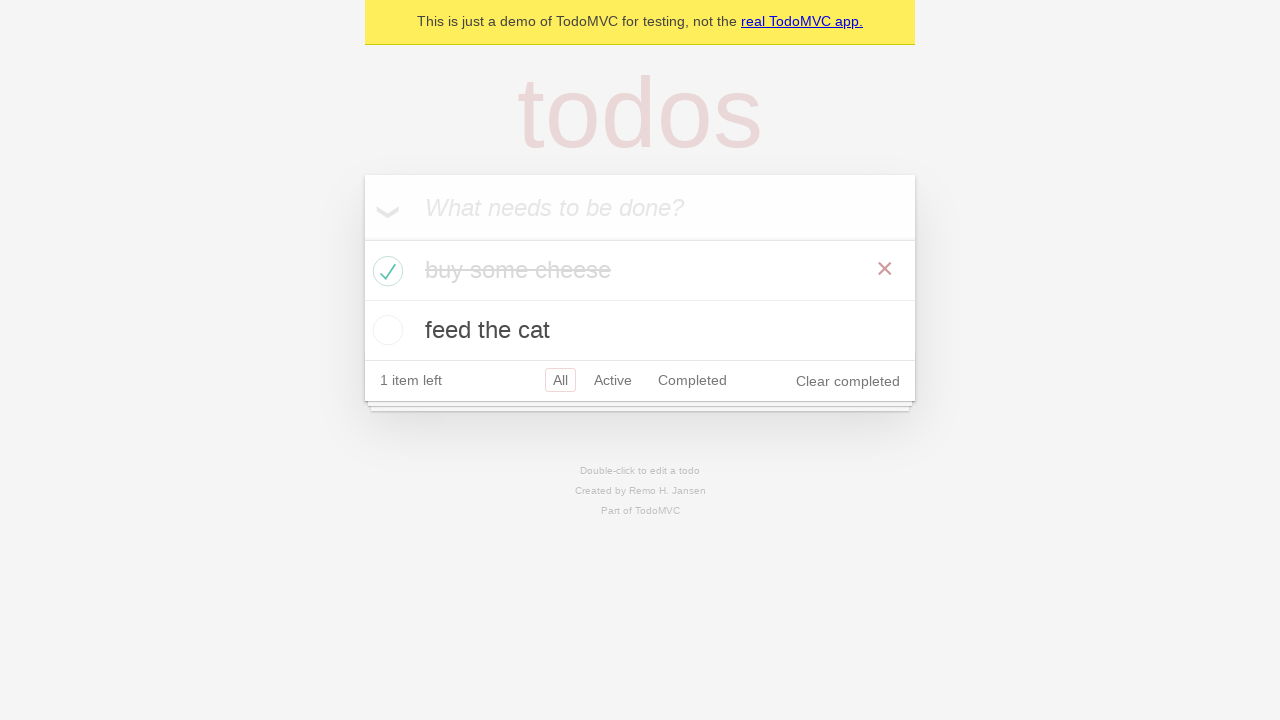